Tests various link types on a demo QA page, clicking on simple links, dynamic links, and API call links that return different HTTP status codes (created, no-content, moved, bad-request, unauthorized, forbidden, invalid-url)

Starting URL: https://demoqa.com/links

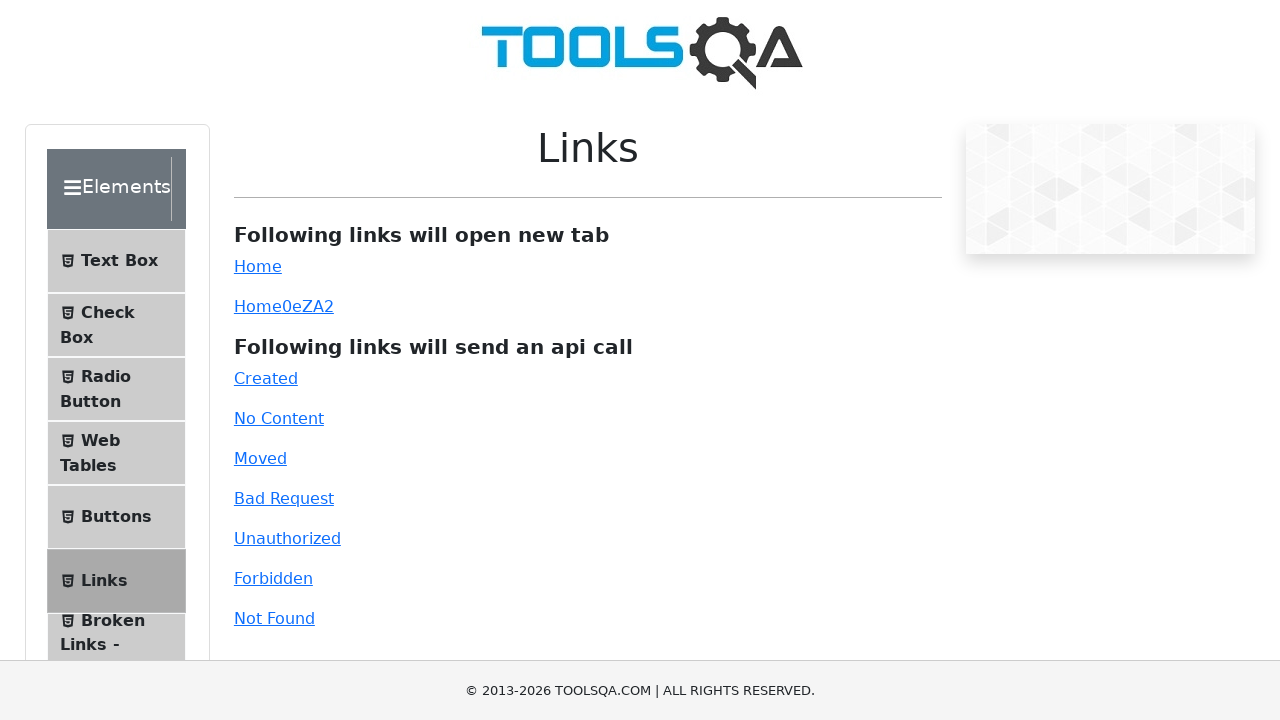

Clicked on simple link (opens new tab) at (258, 266) on a#simpleLink
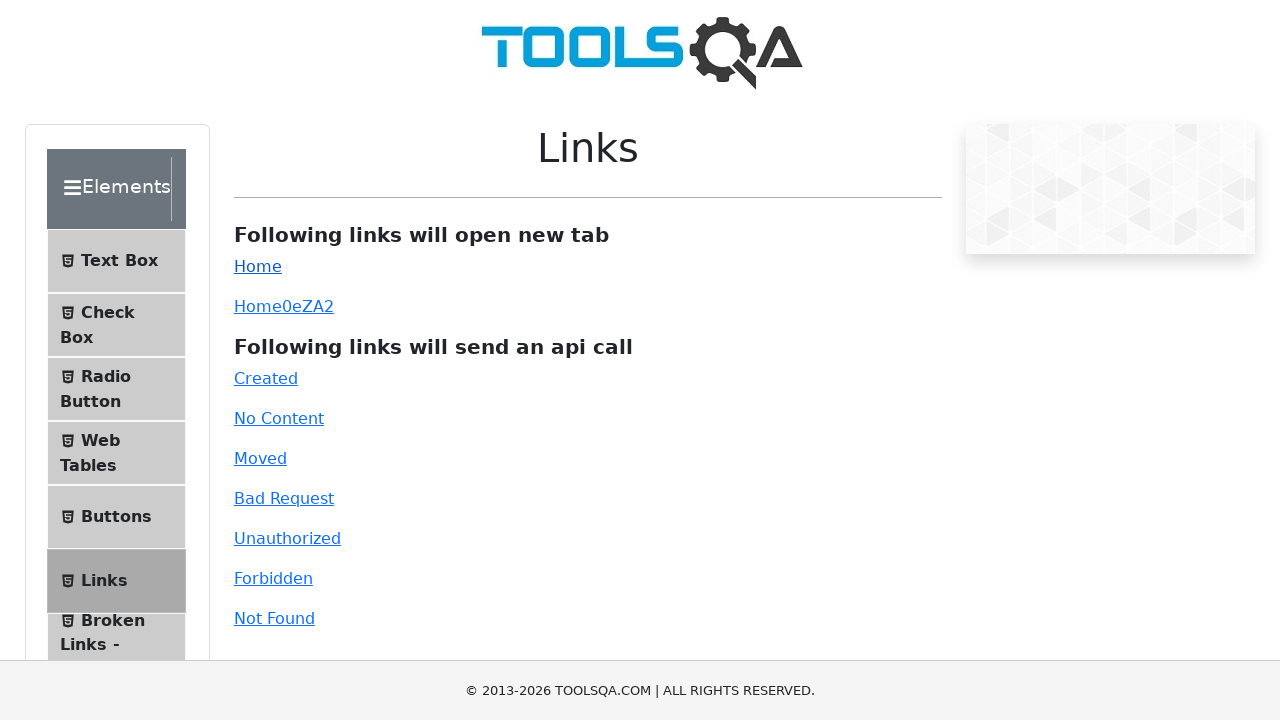

Switched back to original page
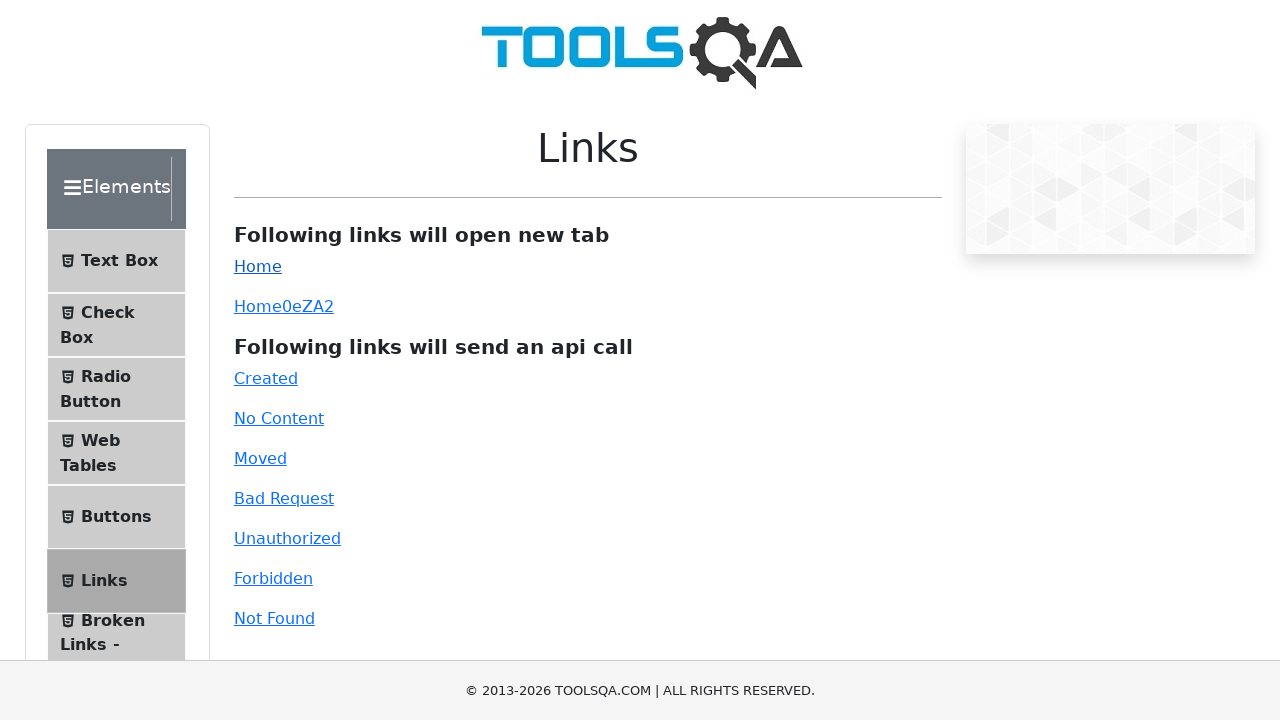

Clicked on dynamic link (opens new tab) at (258, 306) on a#dynamicLink
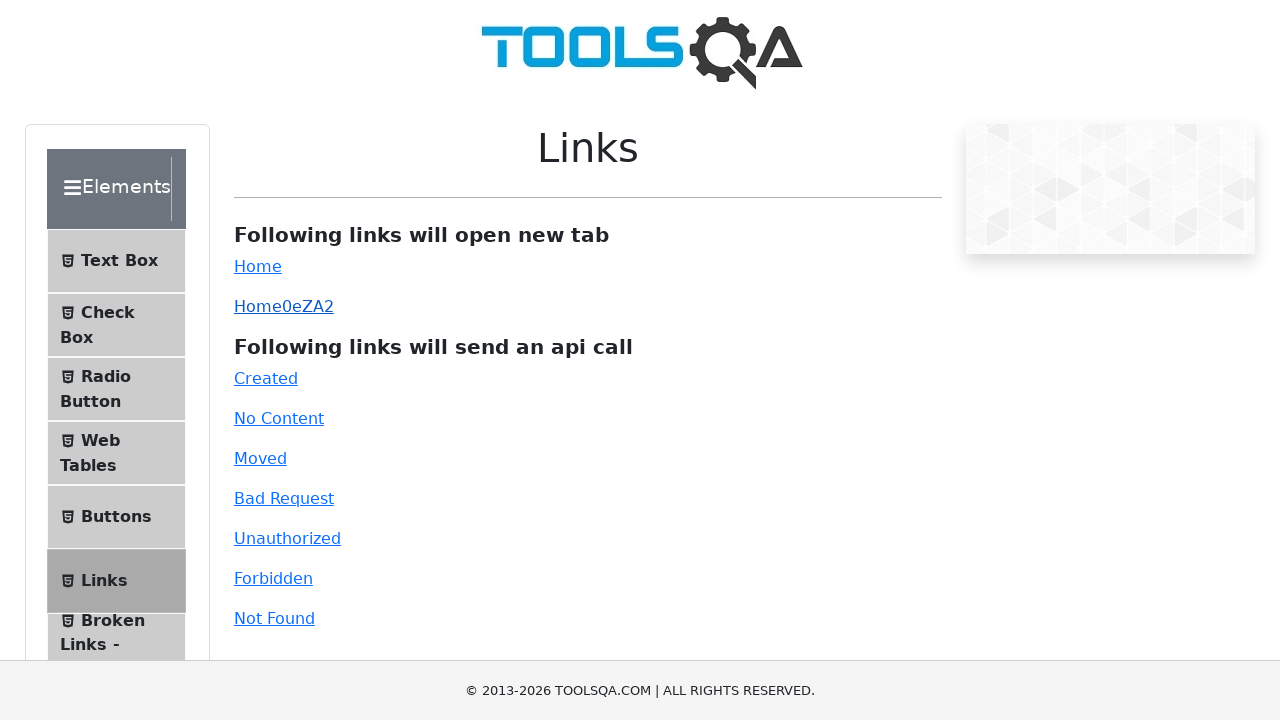

Switched back to original page
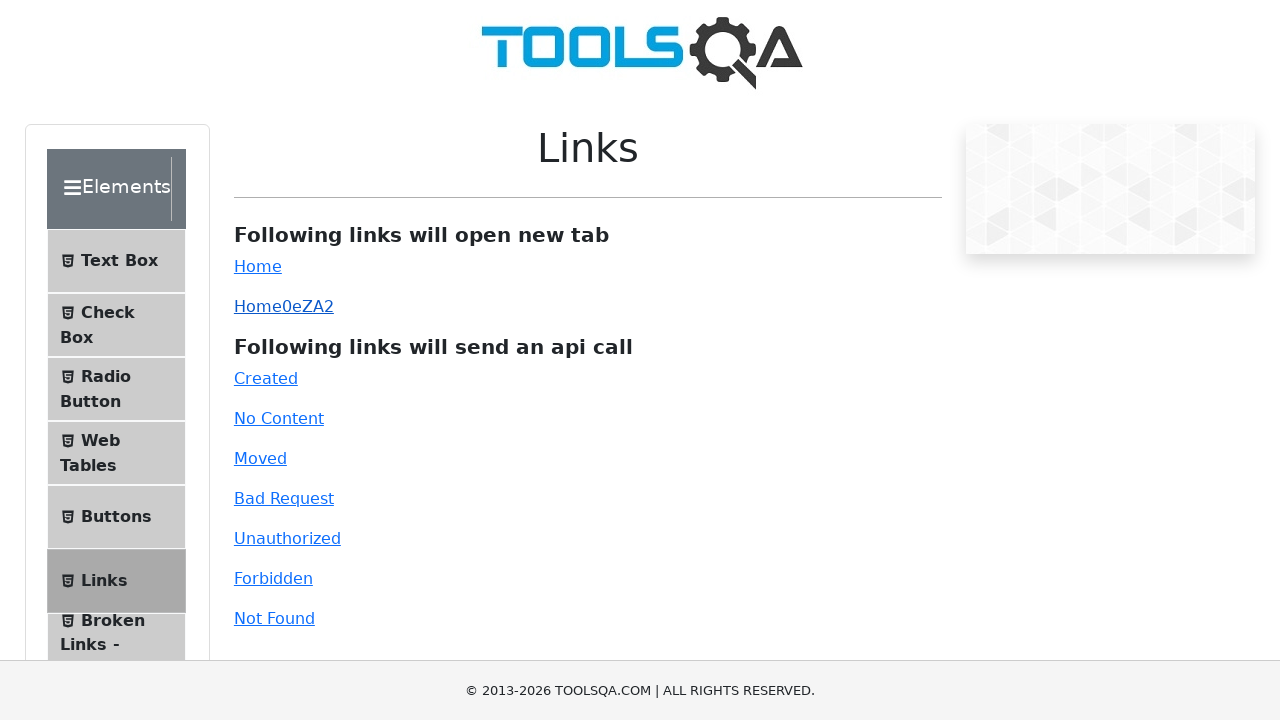

Scrolled down by 50px
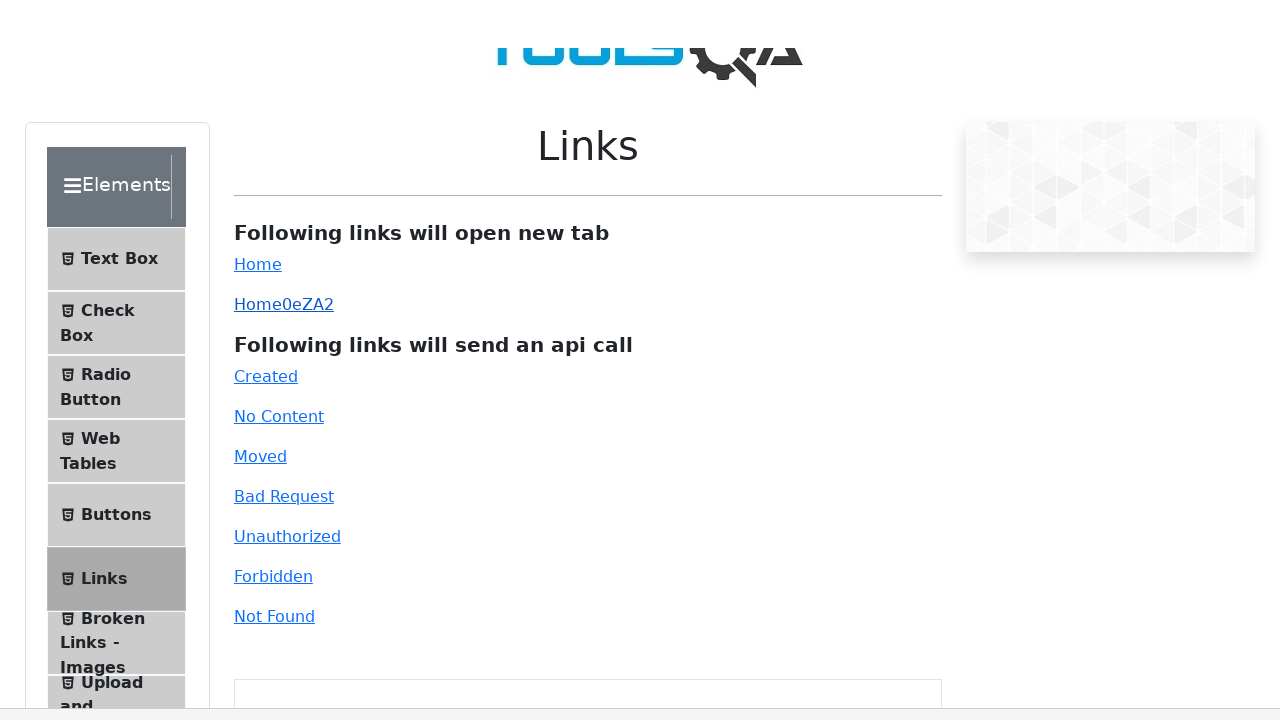

Clicked on 'created' API link (HTTP 201) at (266, 328) on a#created
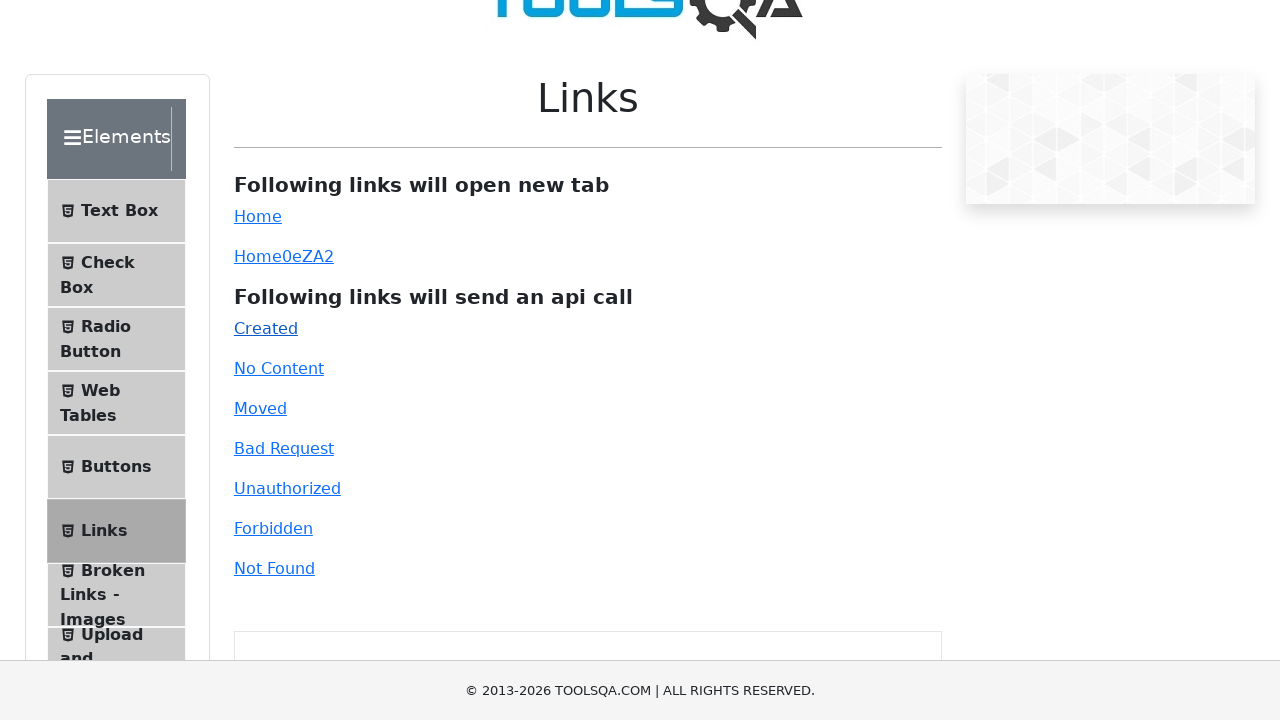

Scrolled down by 50px
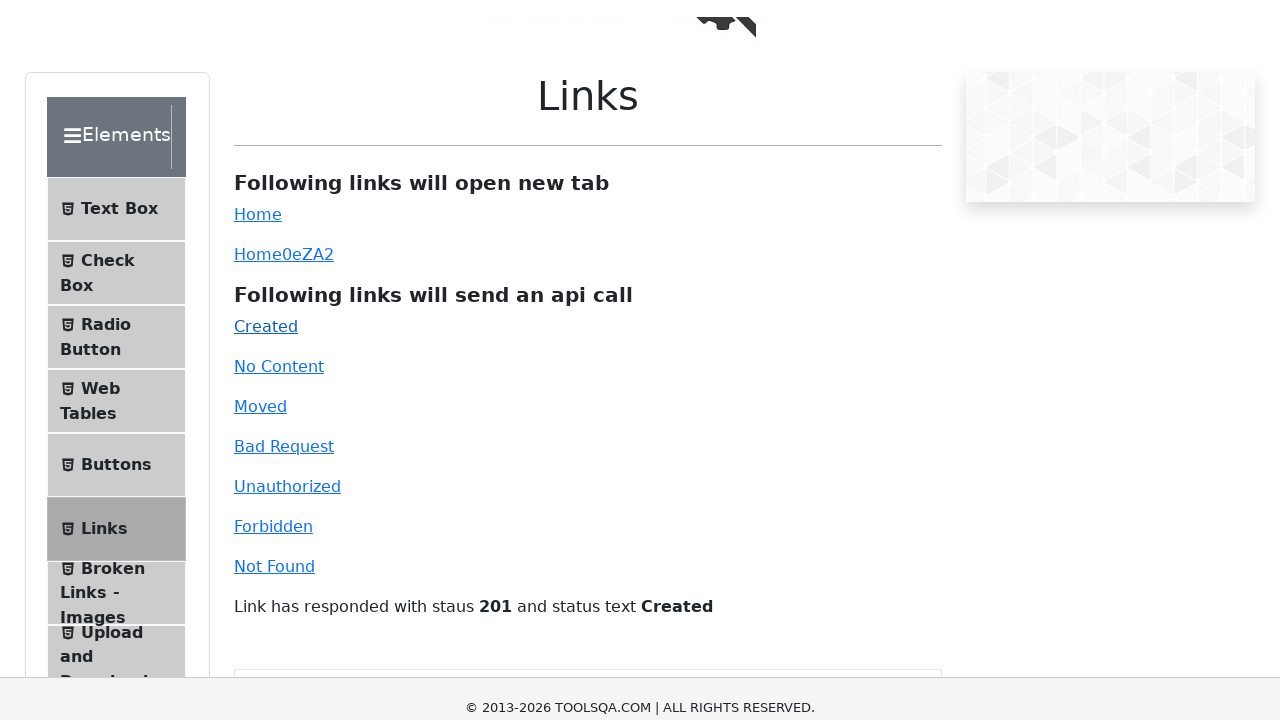

Clicked on 'no-content' API link (HTTP 204) at (279, 318) on a#no-content
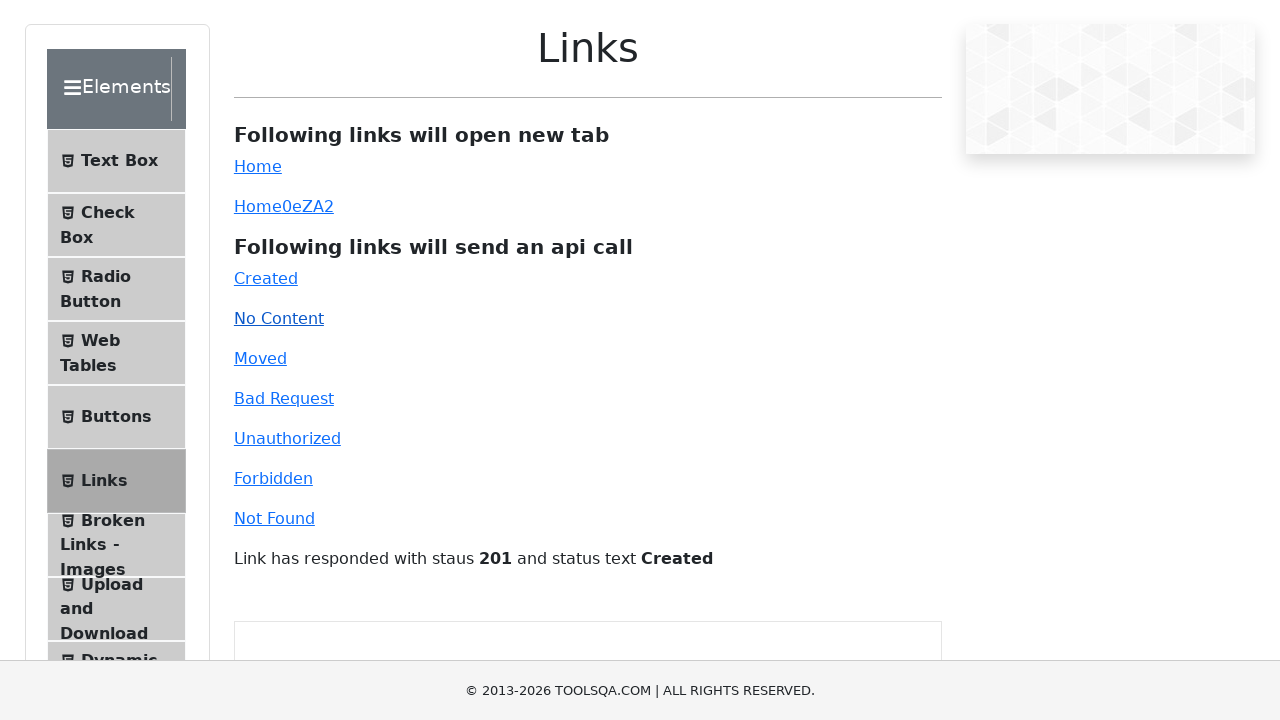

Scrolled down by 50px
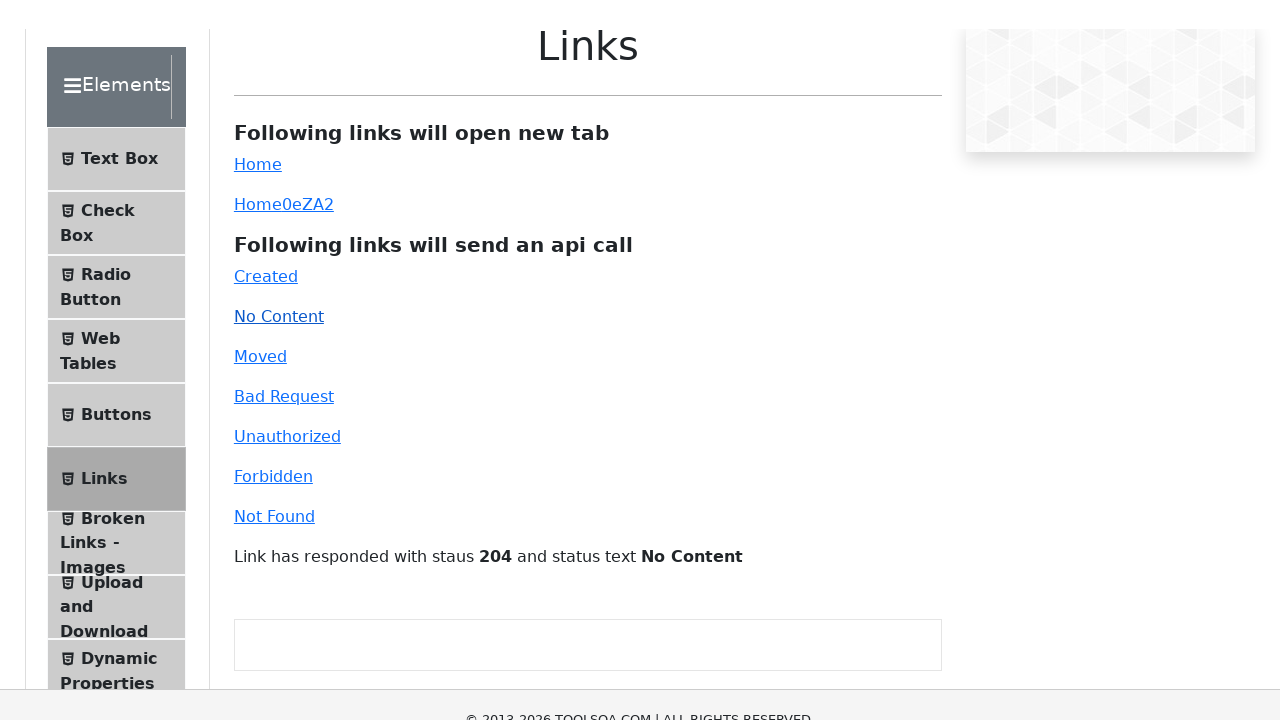

Clicked on 'moved' API link (HTTP 301) at (260, 308) on a#moved
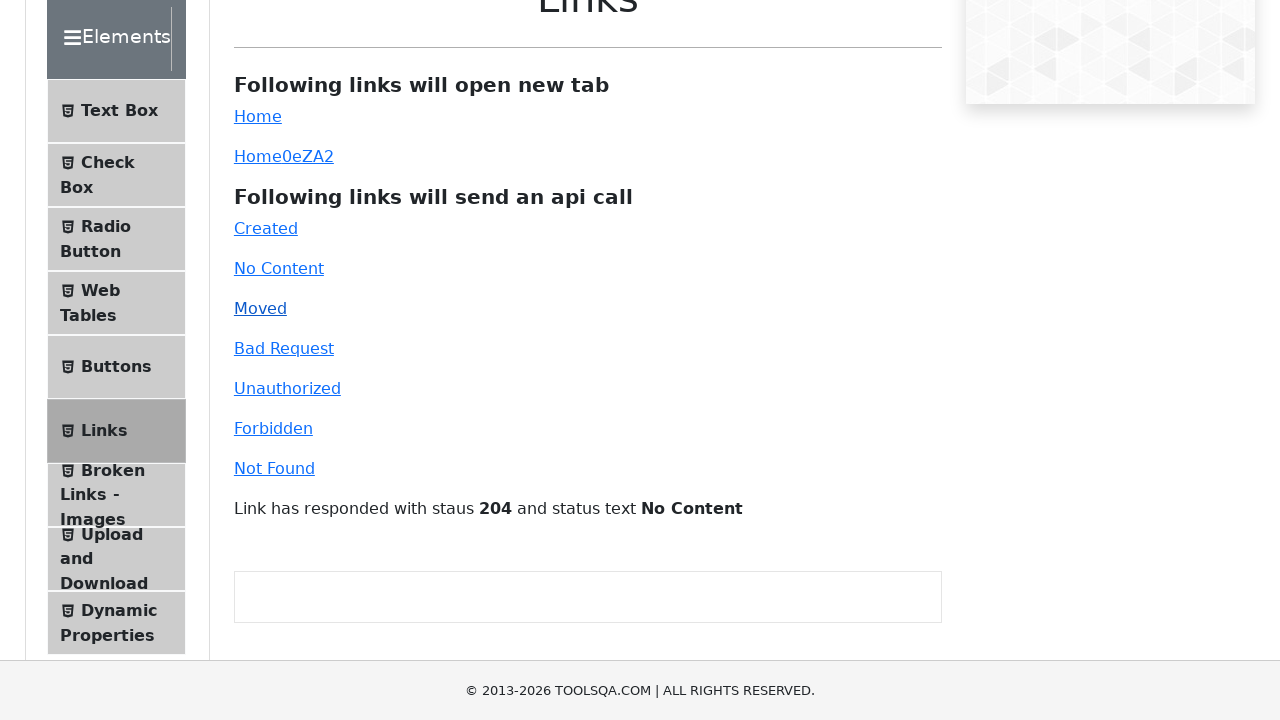

Scrolled down by 100px
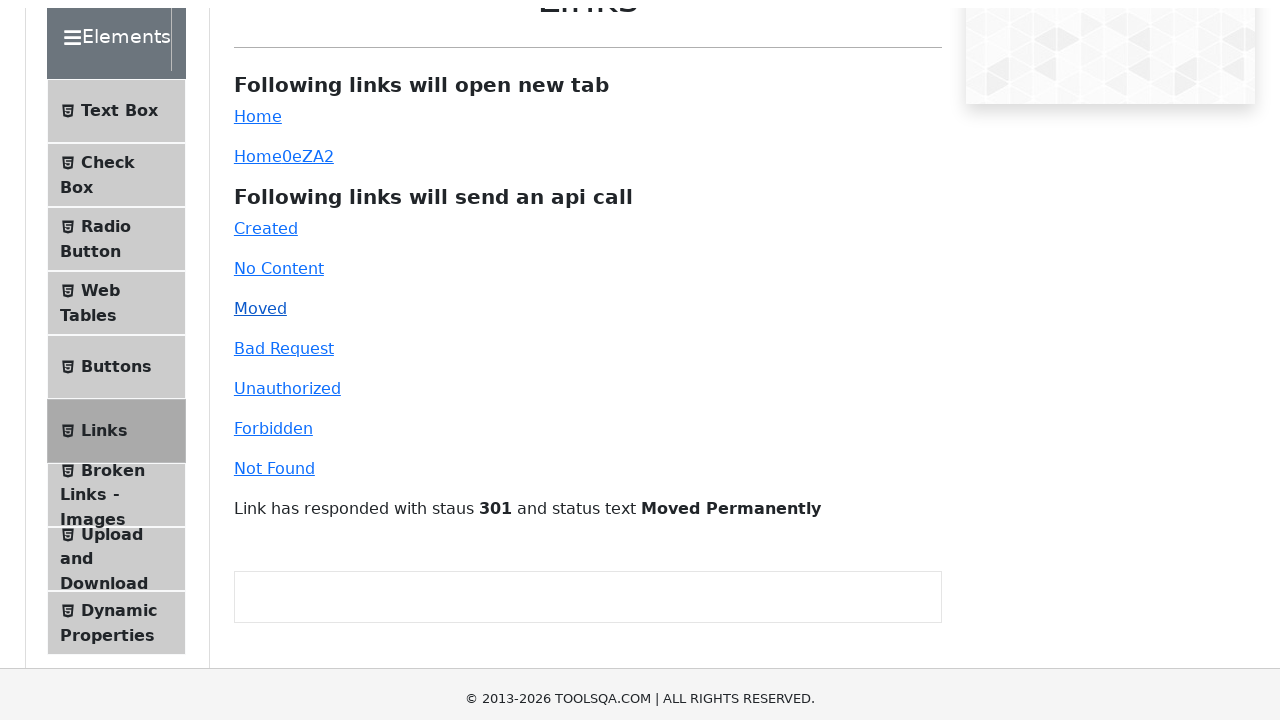

Clicked on 'bad-request' API link (HTTP 400) at (284, 248) on a#bad-request
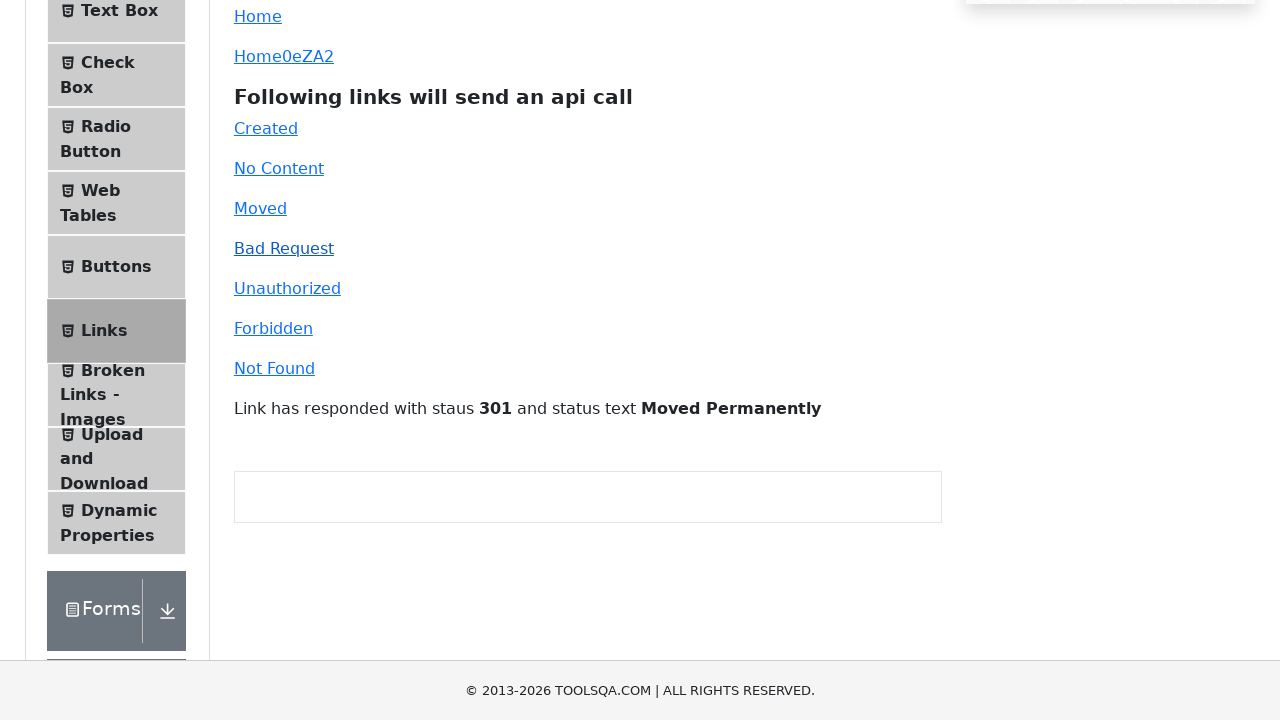

Scrolled down by 150px
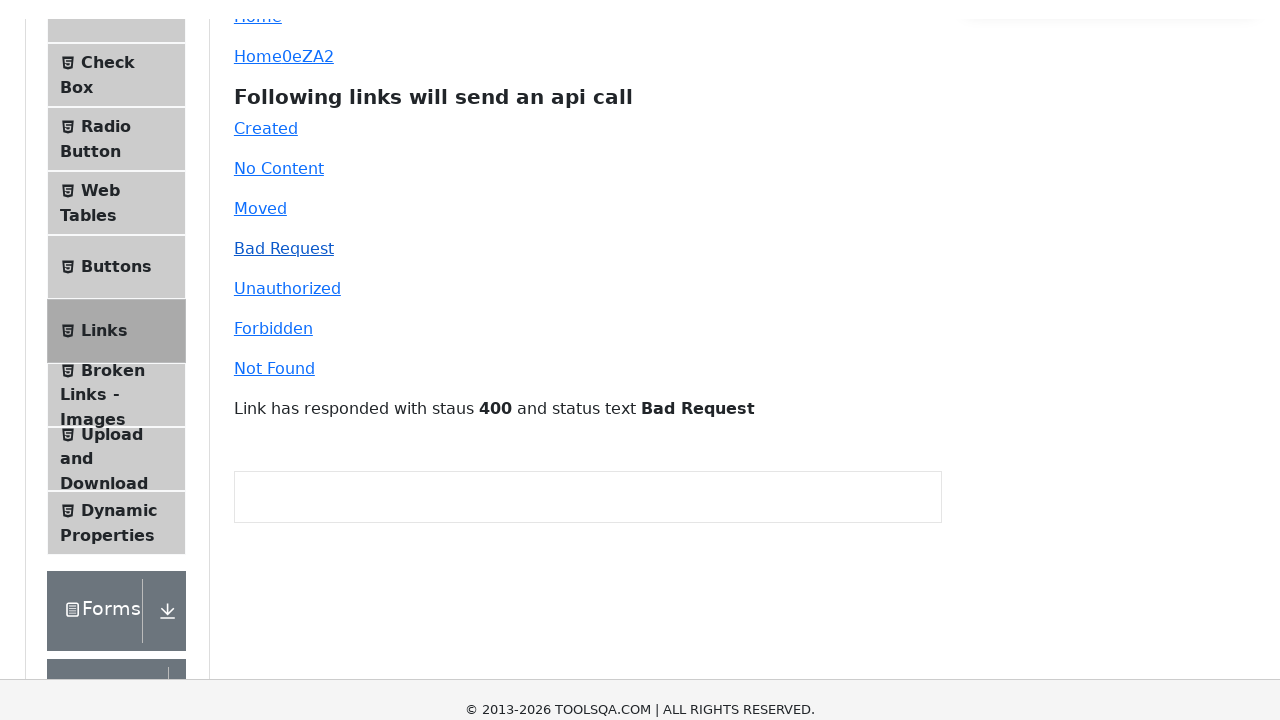

Clicked on 'unauthorized' API link (HTTP 401) at (287, 138) on a#unauthorized
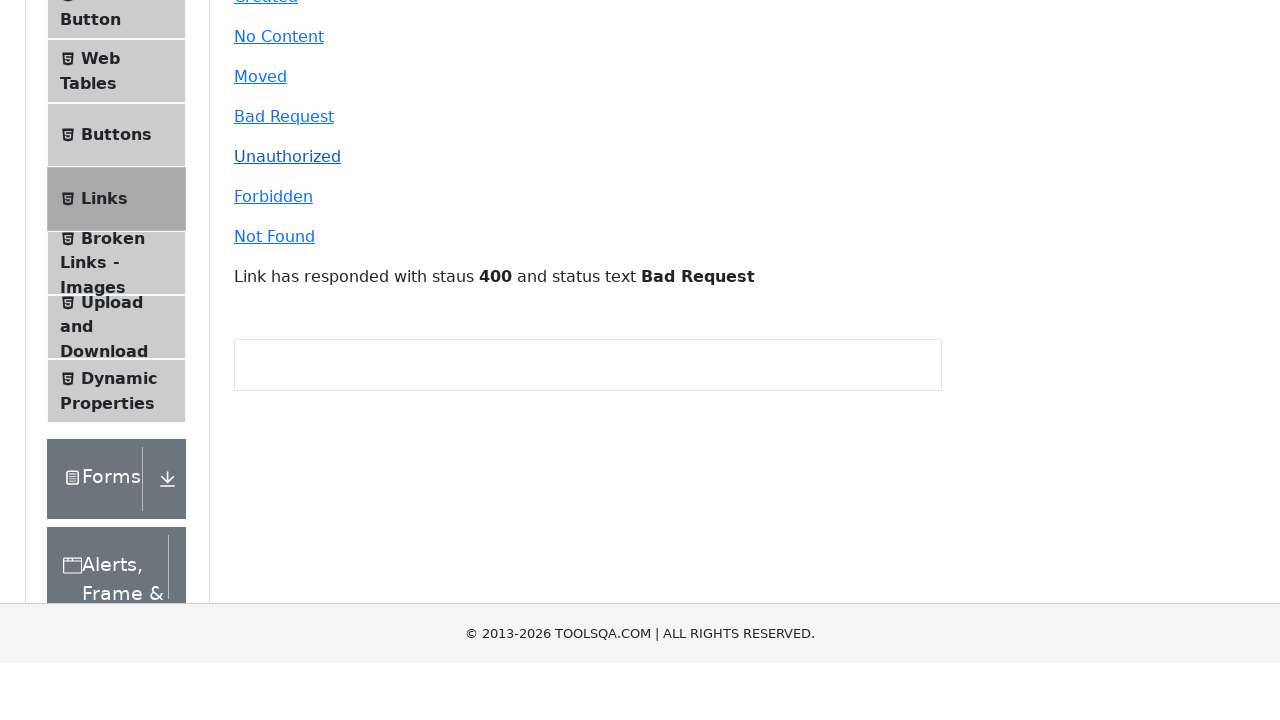

Scrolled down by 200px
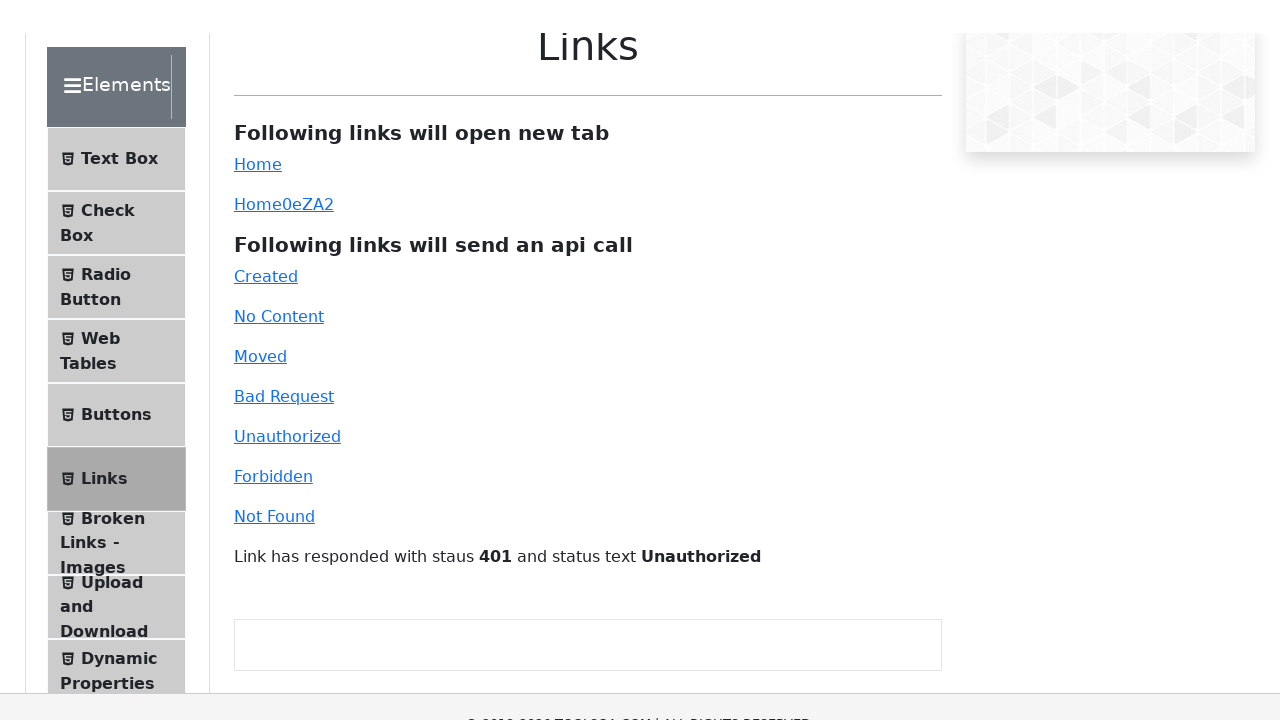

Clicked on 'forbidden' API link (HTTP 403) at (273, 212) on a#forbidden
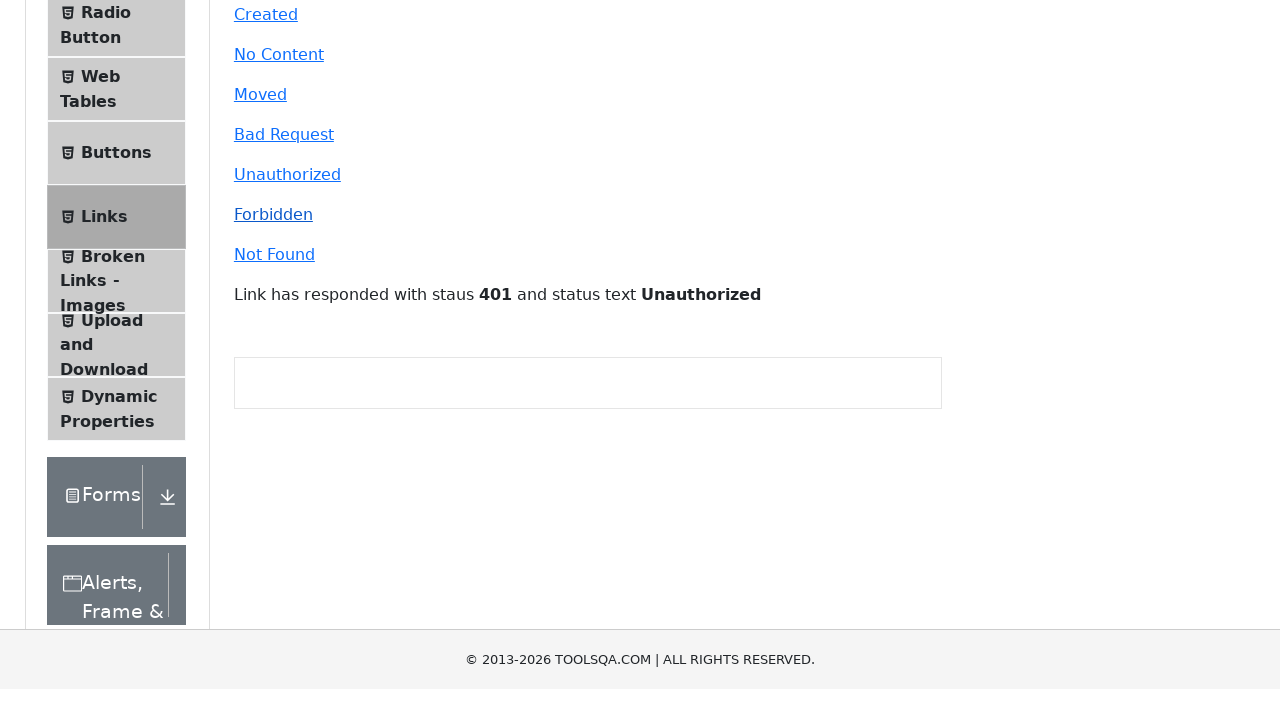

Scrolled down by 50px
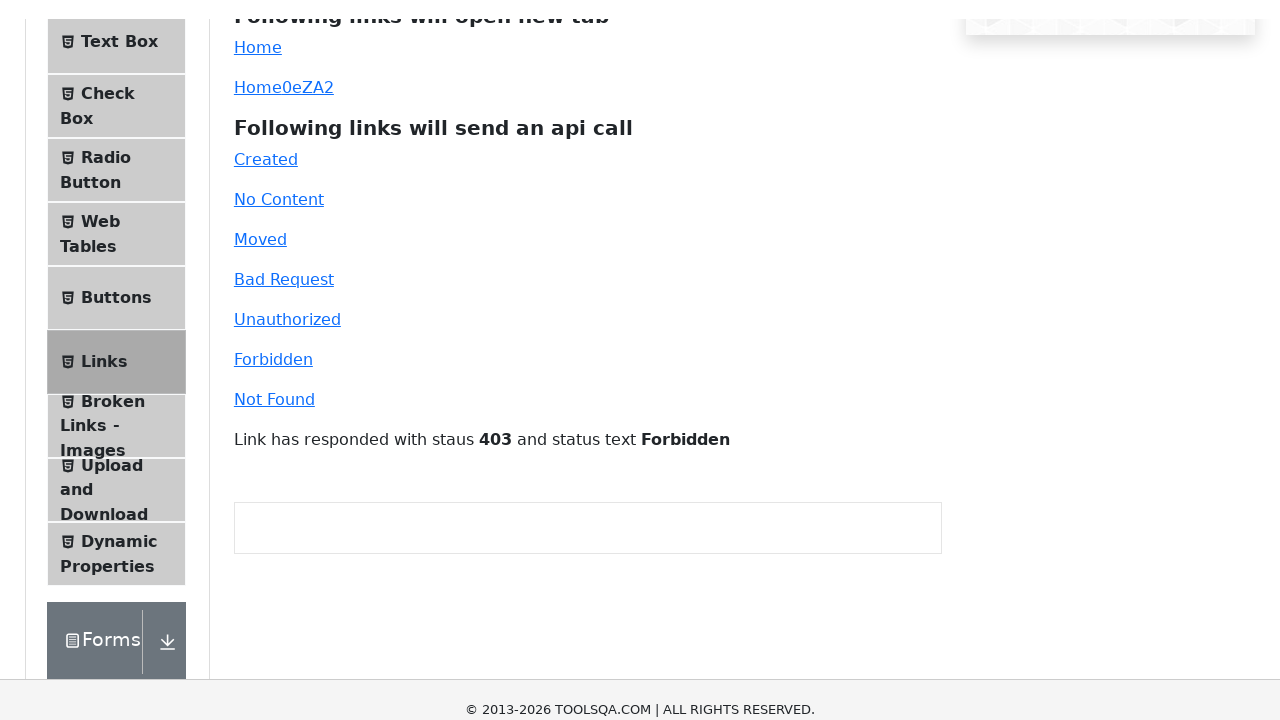

Clicked on 'invalid-url' API link at (274, 340) on a#invalid-url
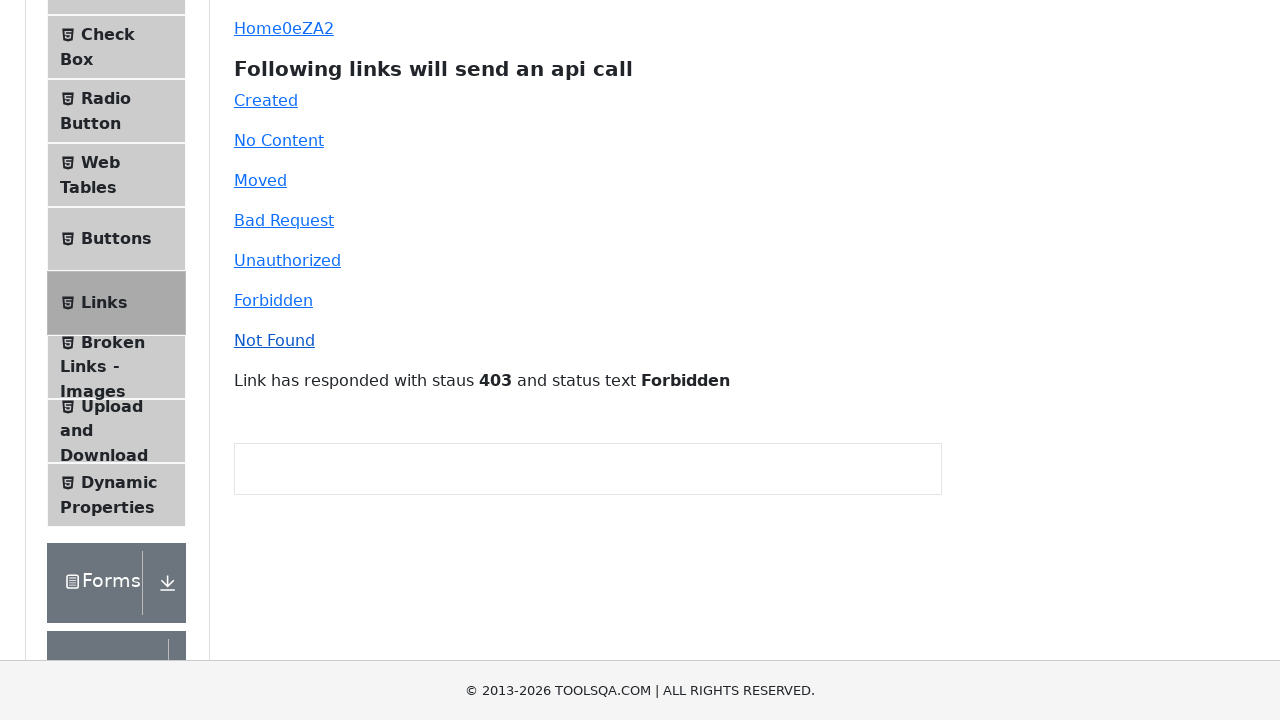

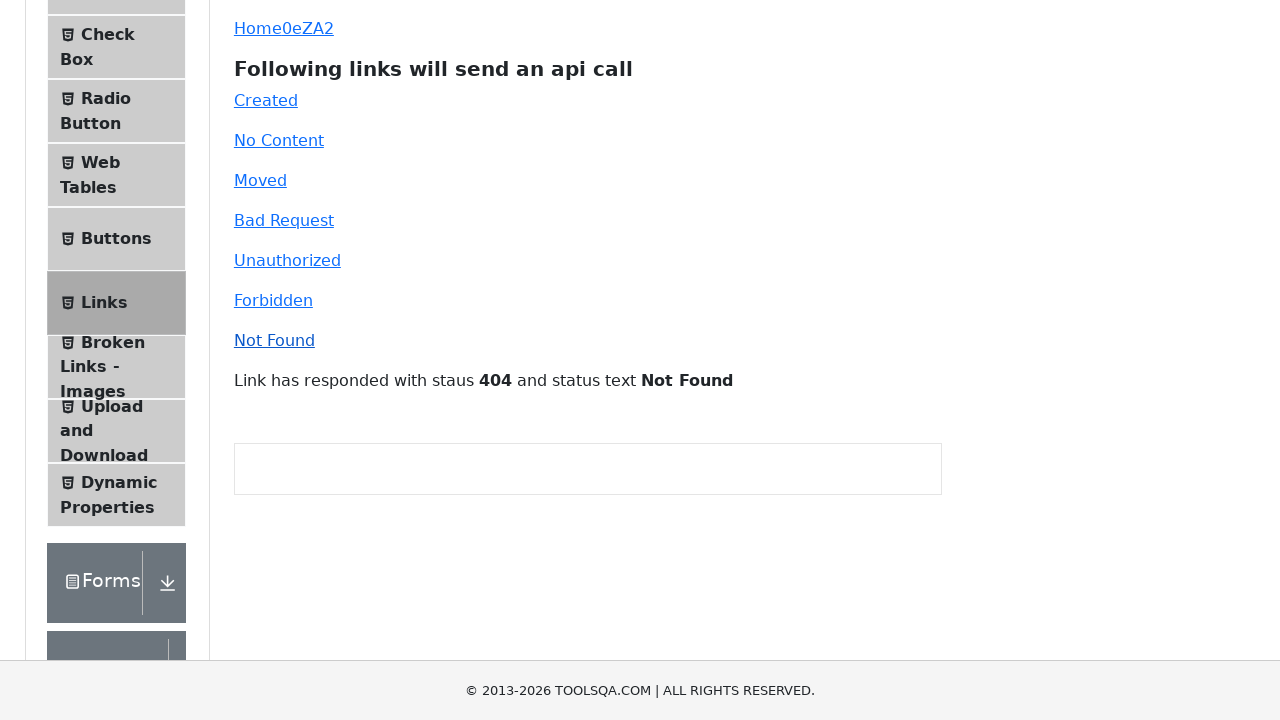